Tests the add/remove elements functionality by clicking Add Element button, verifying Delete button appears, clicking Delete, and verifying the page title remains visible

Starting URL: https://the-internet.herokuapp.com/add_remove_elements/

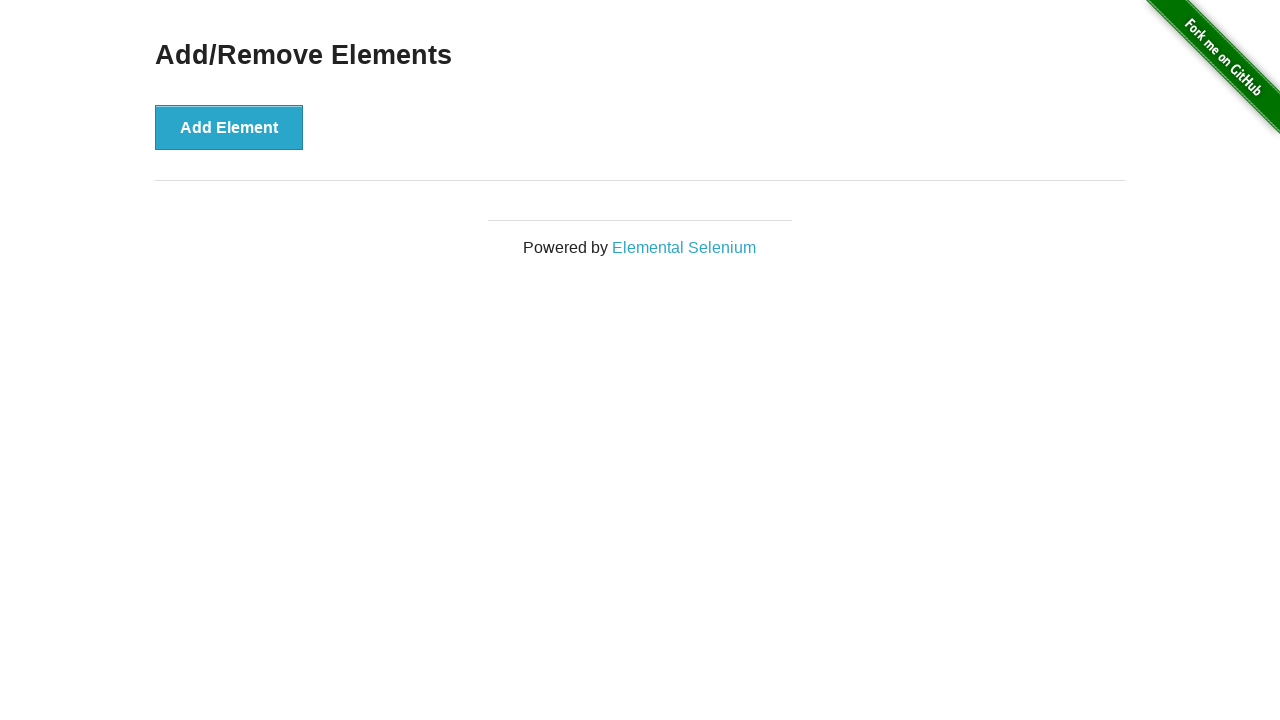

Clicked Add Element button at (229, 127) on button:has-text('Add Element')
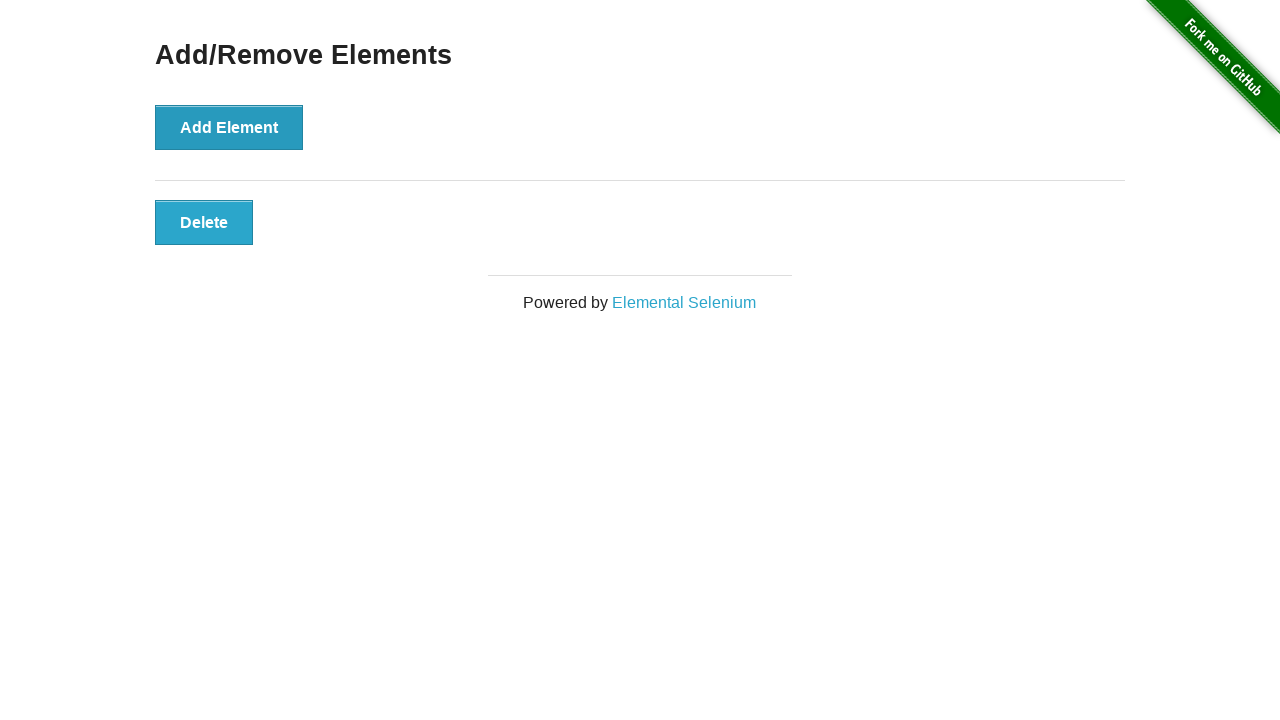

Delete button appeared and is visible
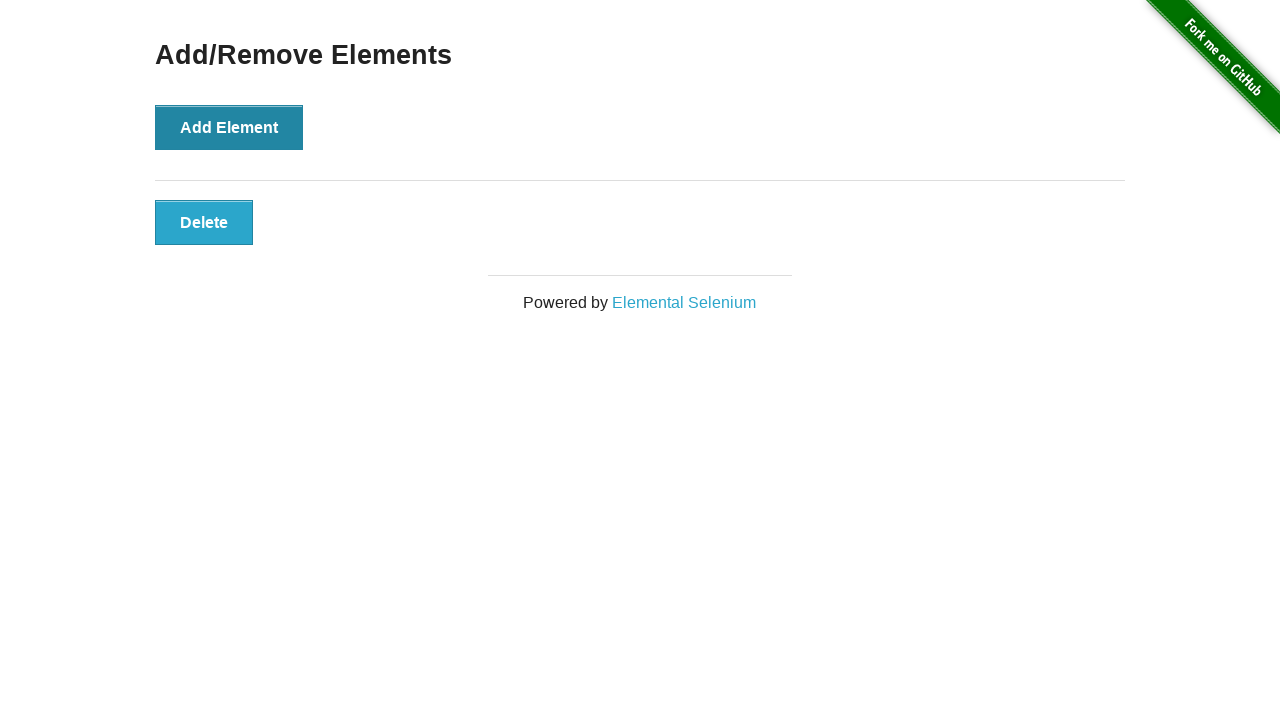

Verified Delete button is visible
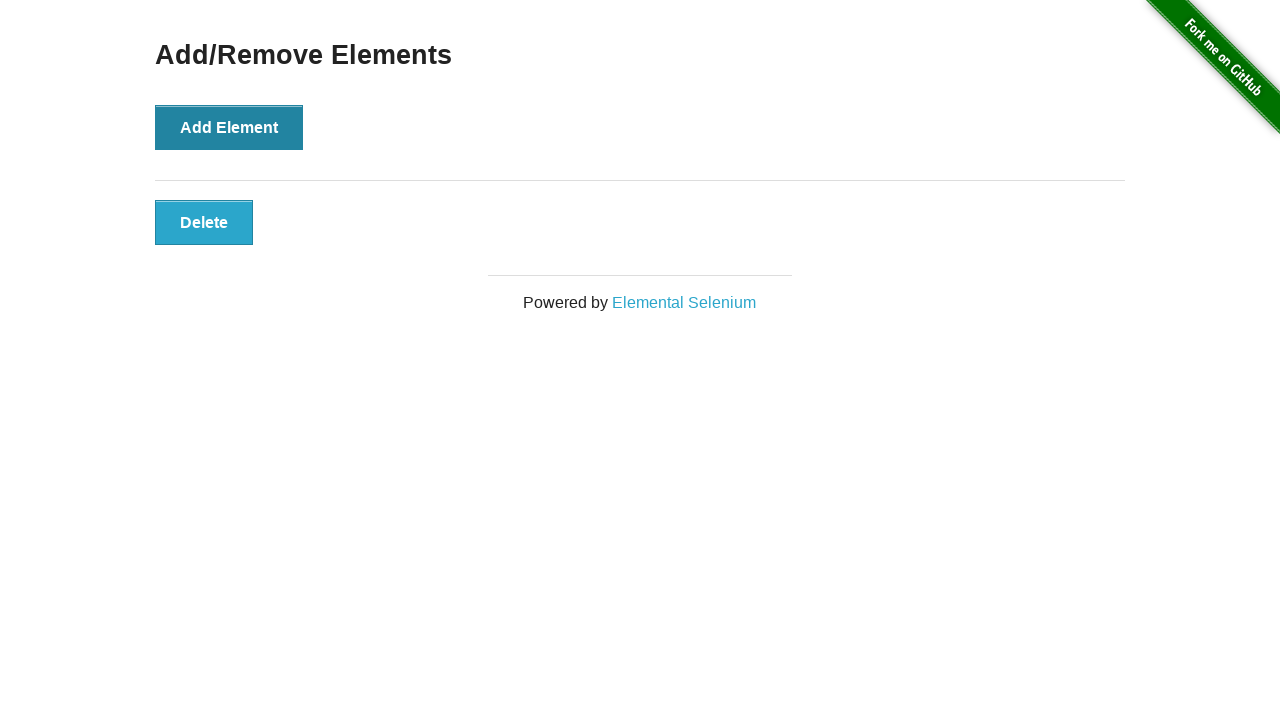

Clicked Delete button
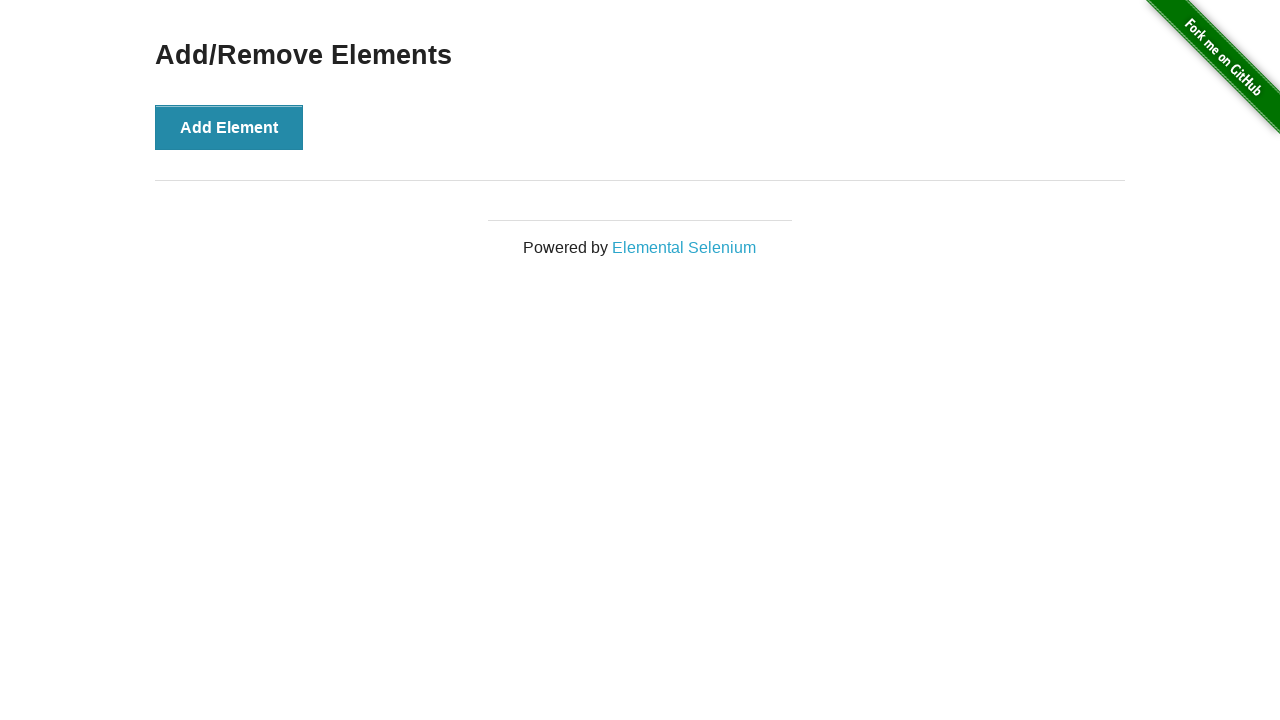

Located Add/Remove Elements heading
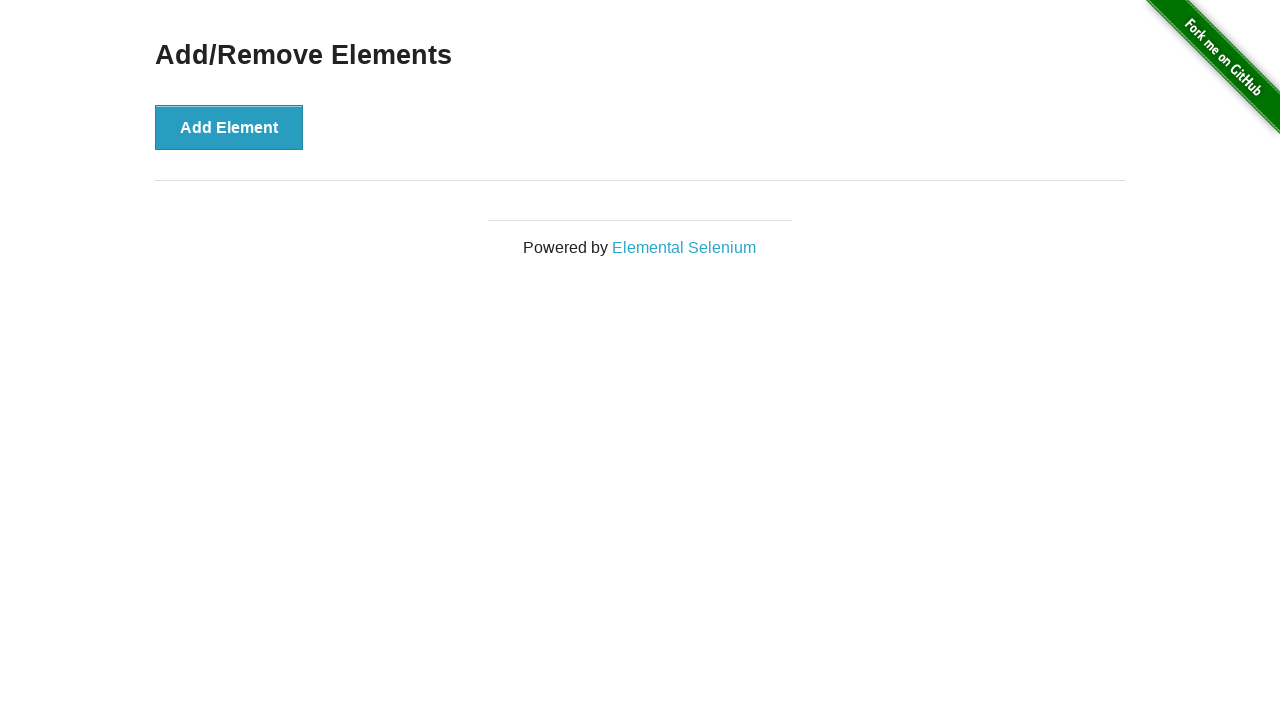

Verified Add/Remove Elements heading remains visible after delete
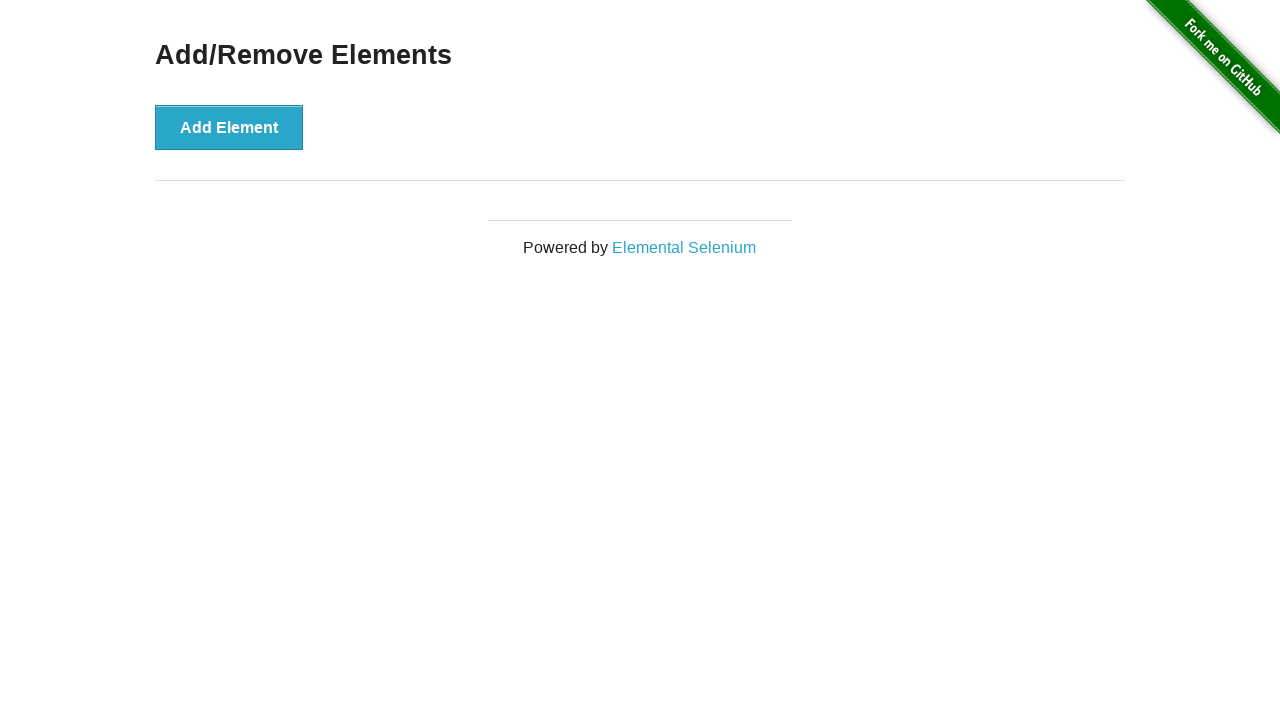

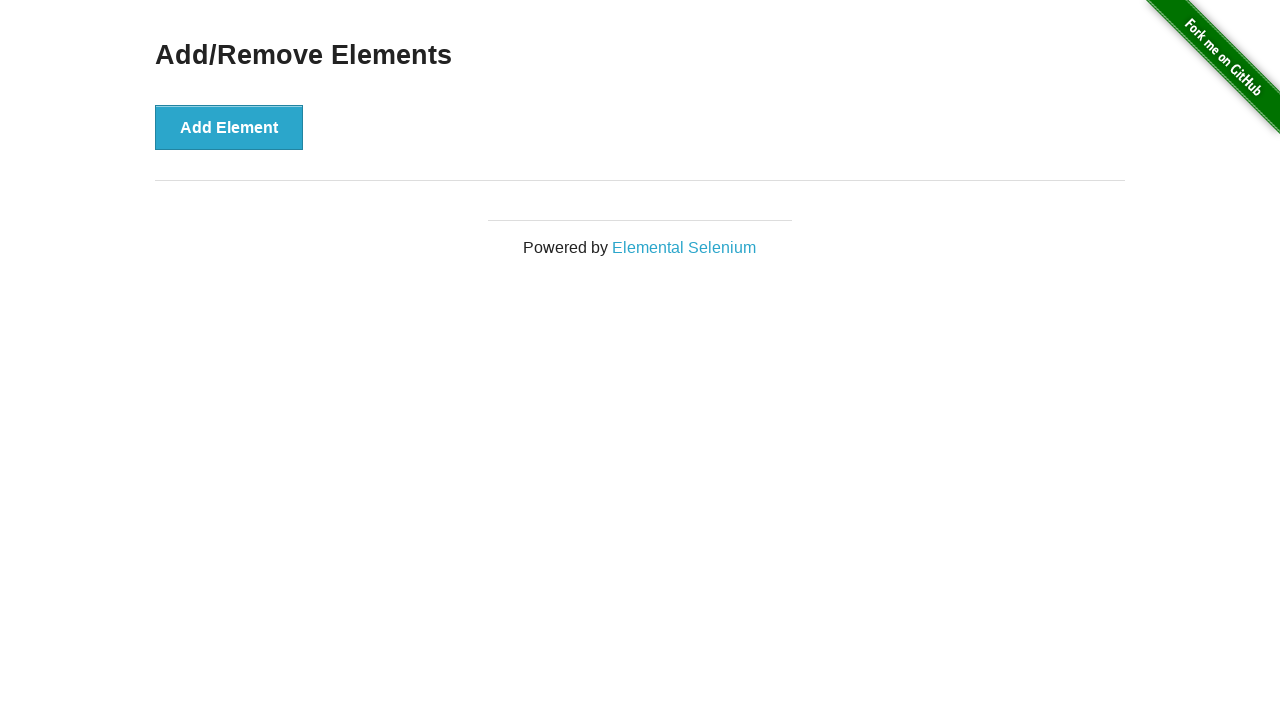